Tests that pressing Escape cancels edits and restores the original text

Starting URL: https://demo.playwright.dev/todomvc

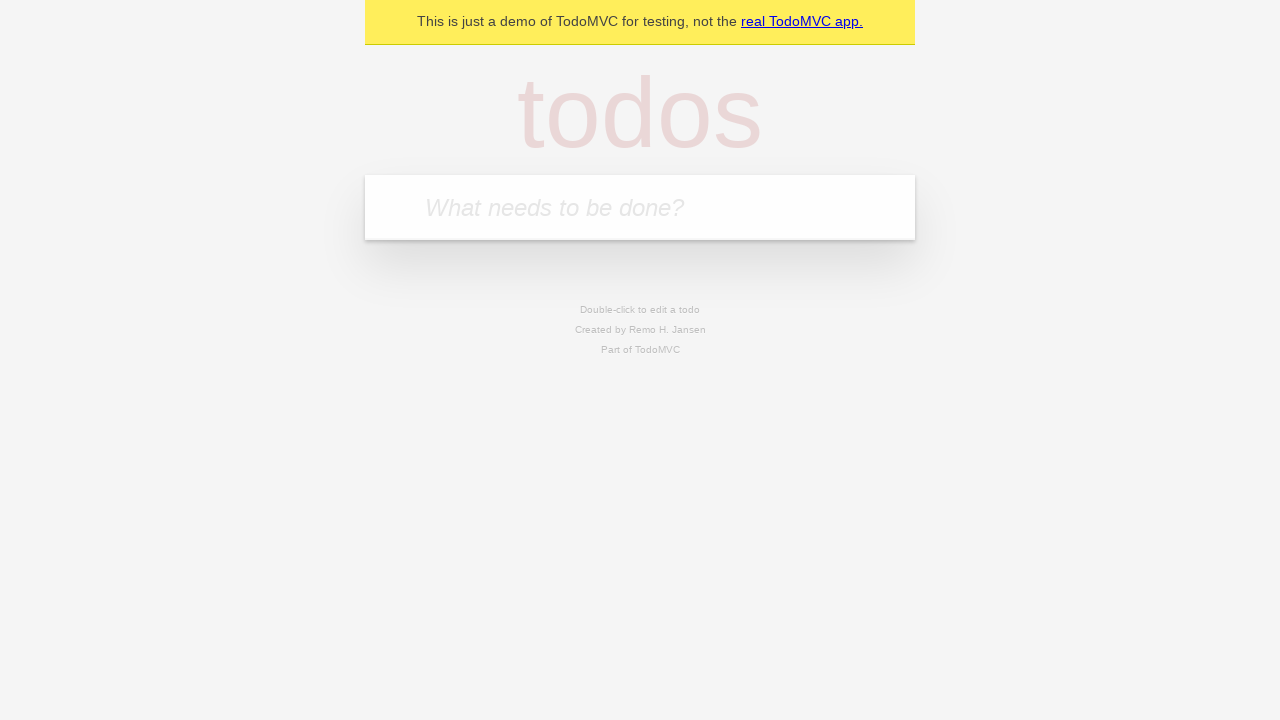

Filled todo input with 'buy some cheese' on internal:attr=[placeholder="What needs to be done?"i]
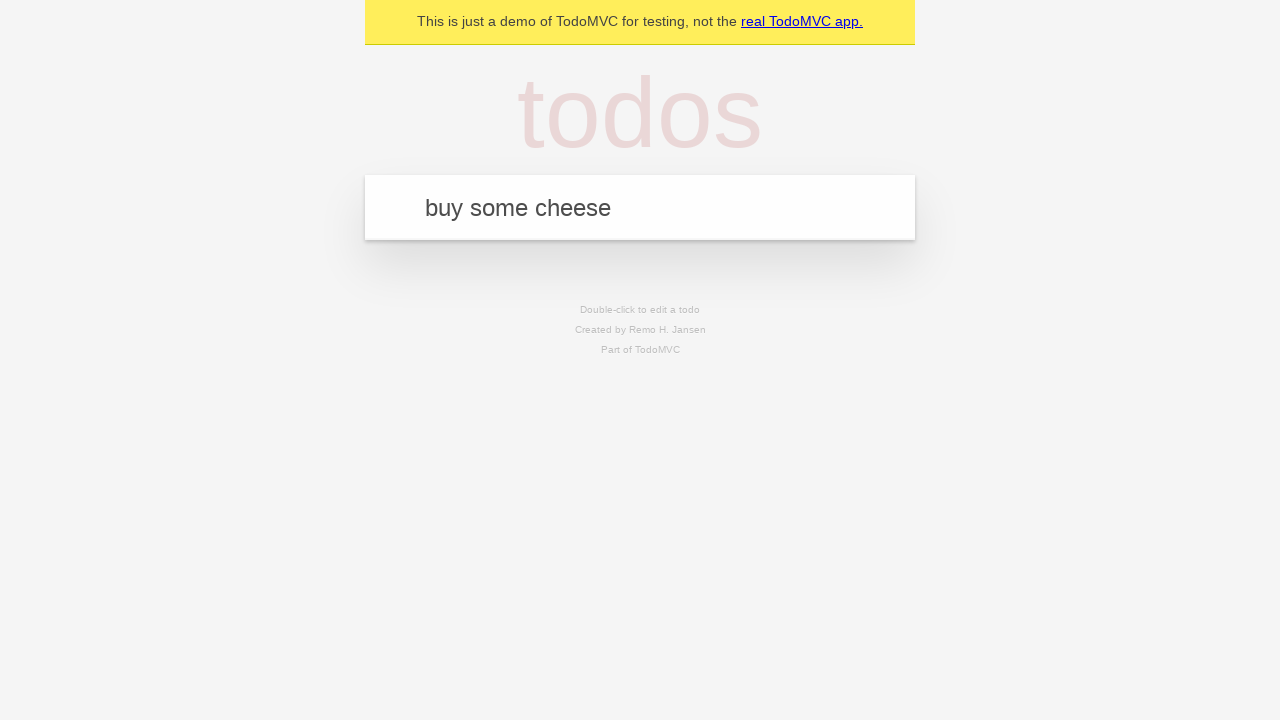

Pressed Enter to create first todo on internal:attr=[placeholder="What needs to be done?"i]
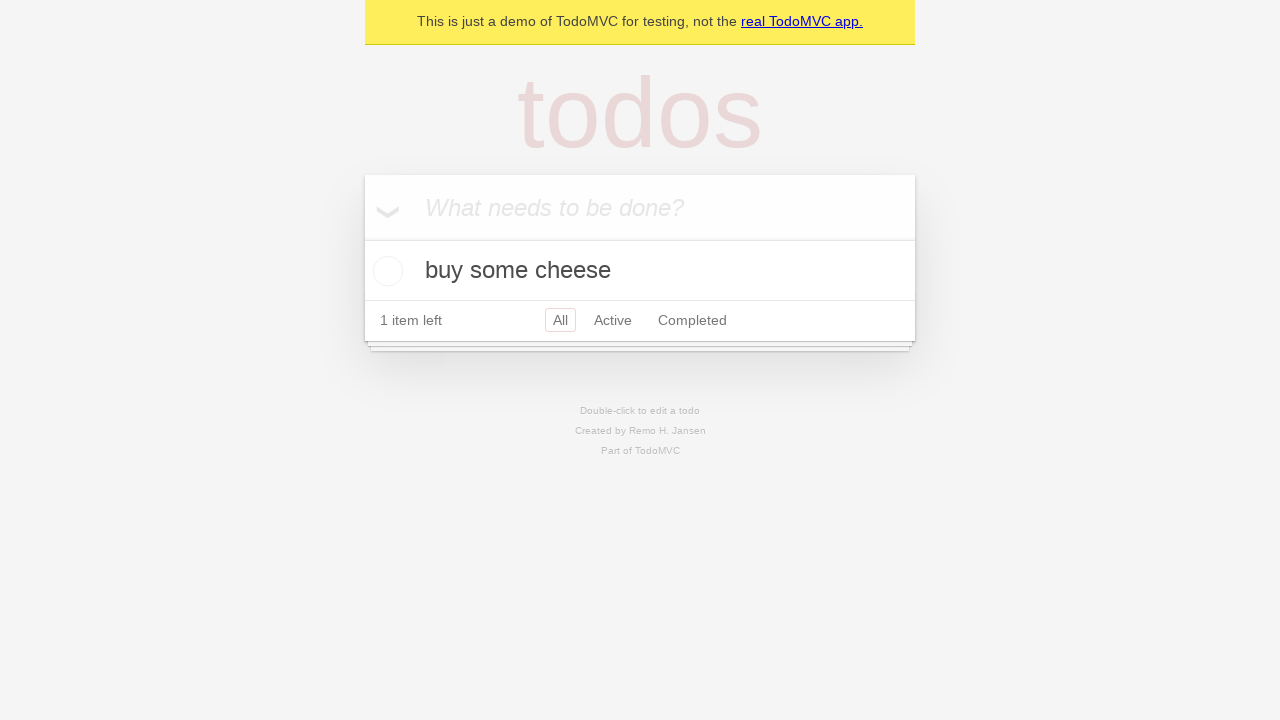

Filled todo input with 'feed the cat' on internal:attr=[placeholder="What needs to be done?"i]
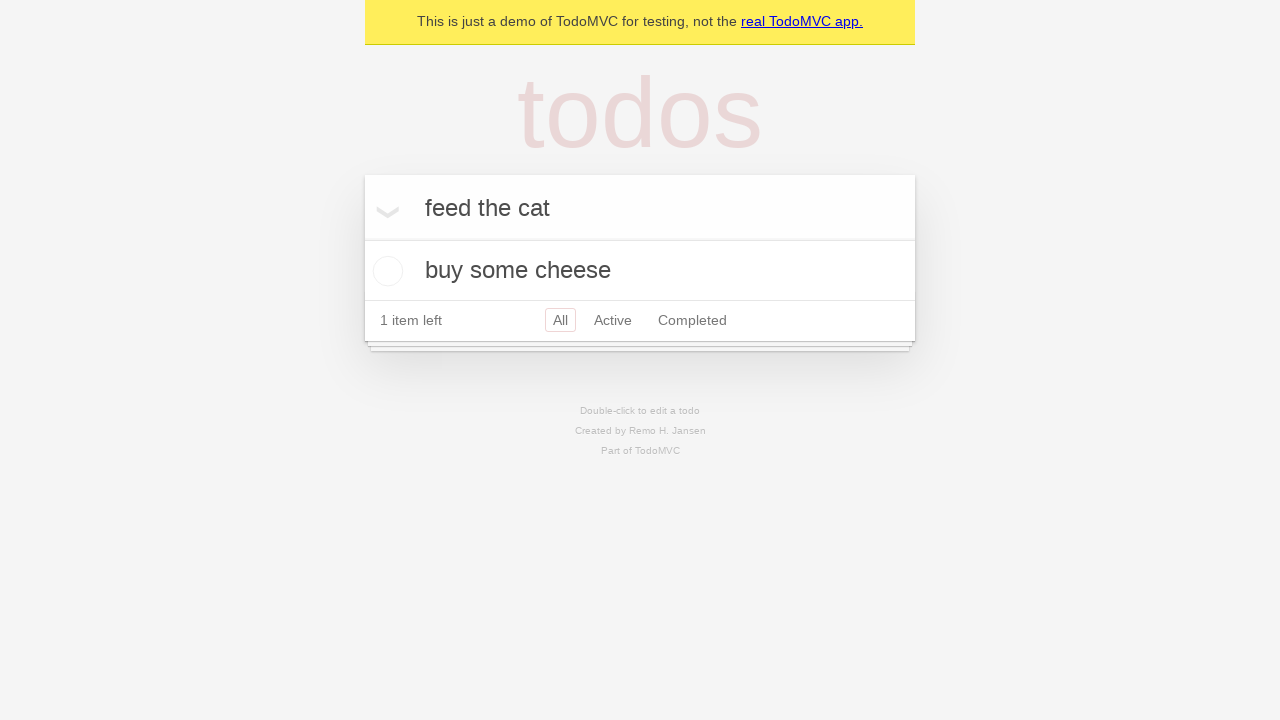

Pressed Enter to create second todo on internal:attr=[placeholder="What needs to be done?"i]
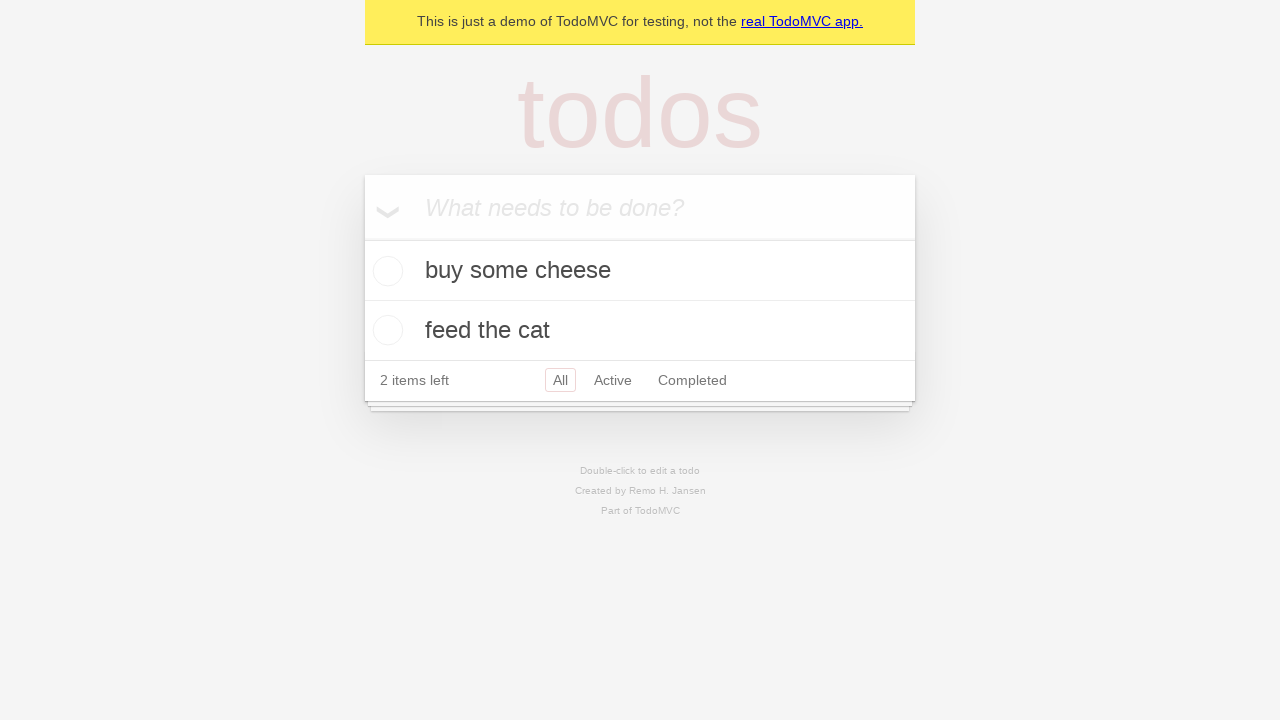

Filled todo input with 'book a doctors appointment' on internal:attr=[placeholder="What needs to be done?"i]
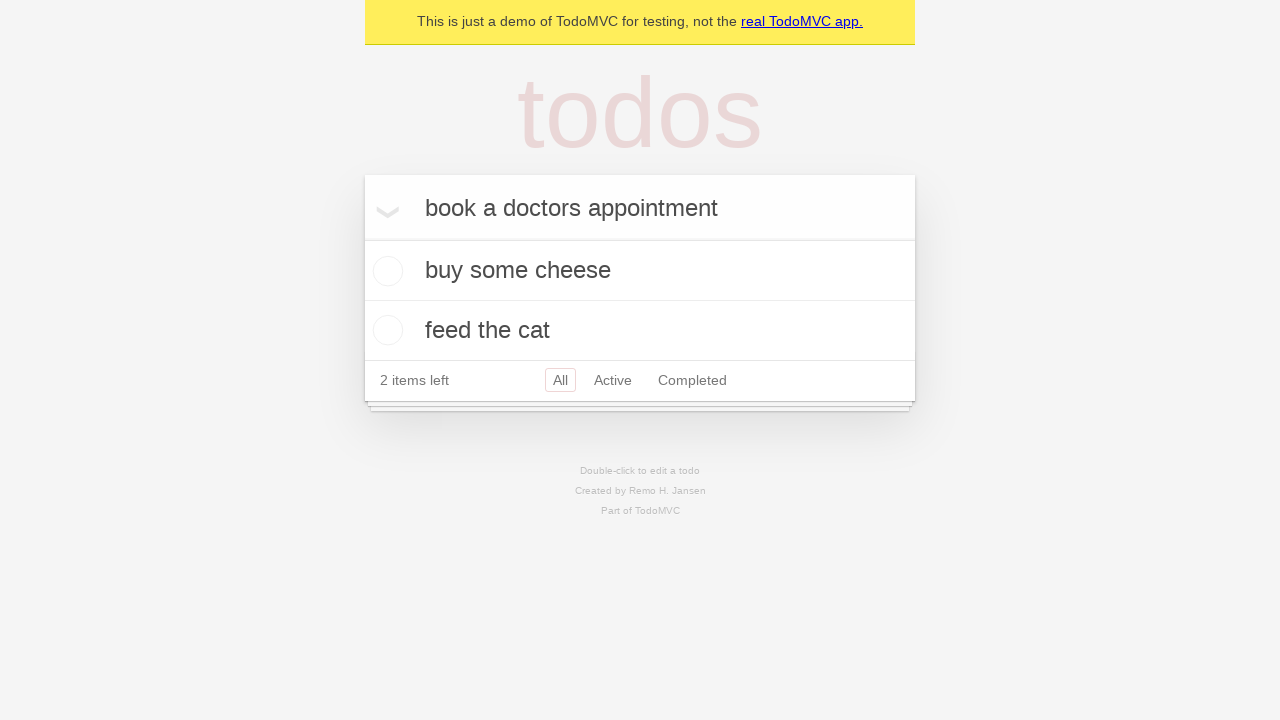

Pressed Enter to create third todo on internal:attr=[placeholder="What needs to be done?"i]
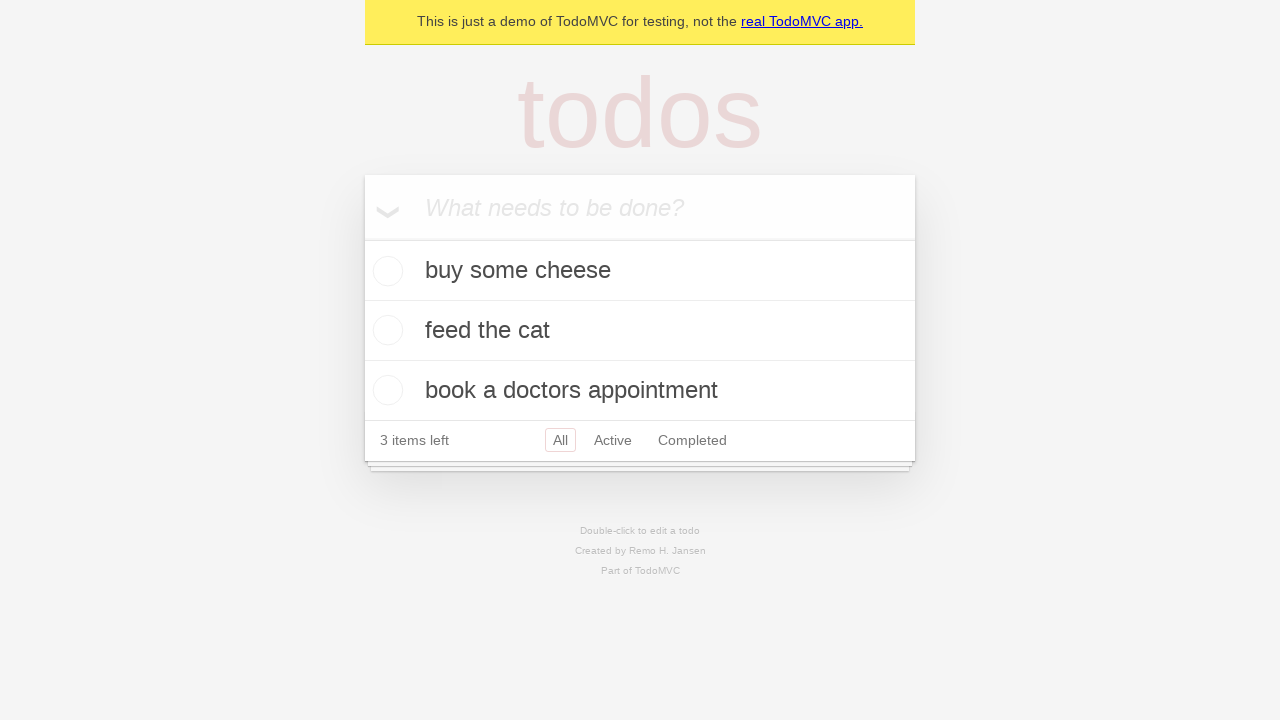

Double-clicked second todo to enter edit mode at (640, 331) on internal:testid=[data-testid="todo-item"s] >> nth=1
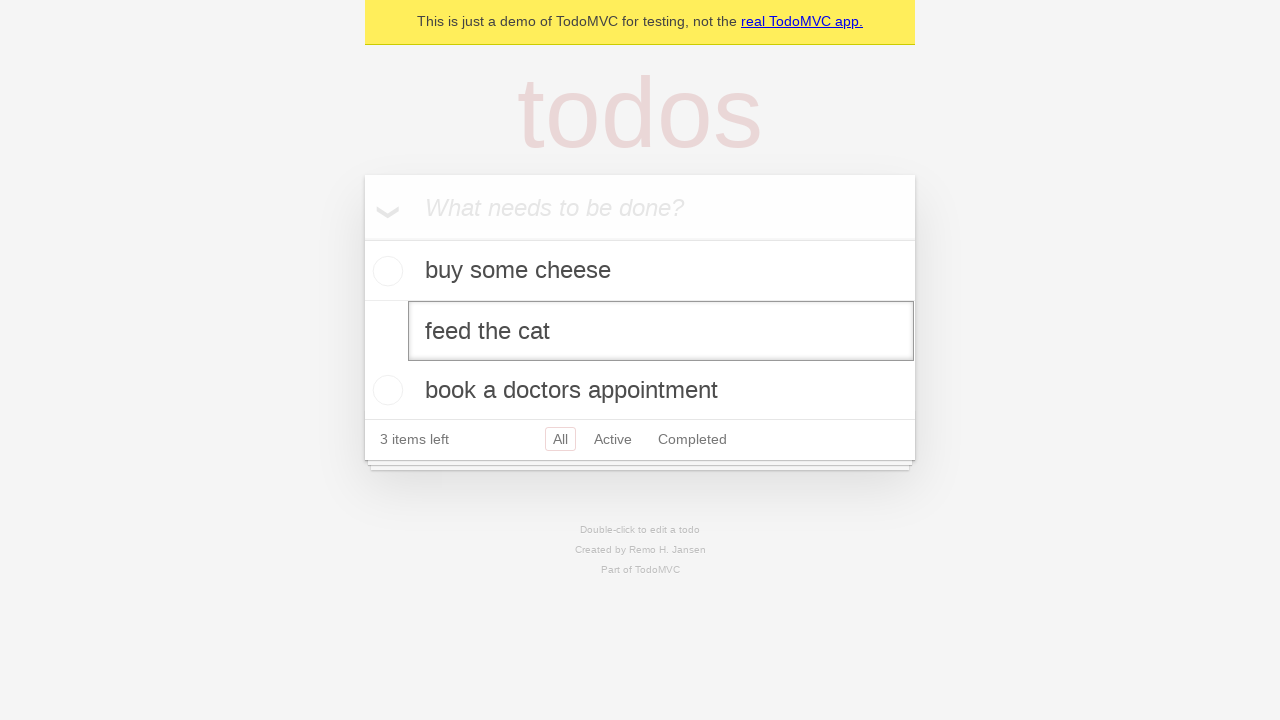

Filled edit textbox with 'buy some sausages' on internal:testid=[data-testid="todo-item"s] >> nth=1 >> internal:role=textbox[nam
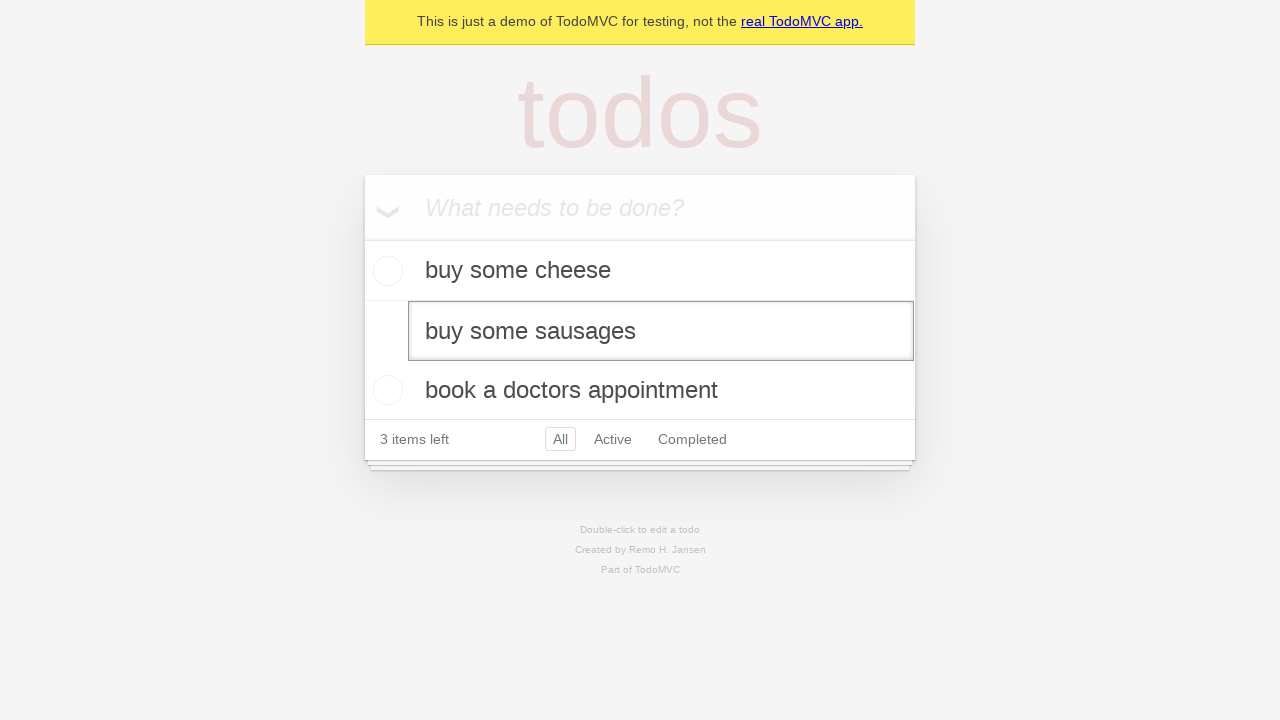

Pressed Escape to cancel edit and restore original text on internal:testid=[data-testid="todo-item"s] >> nth=1 >> internal:role=textbox[nam
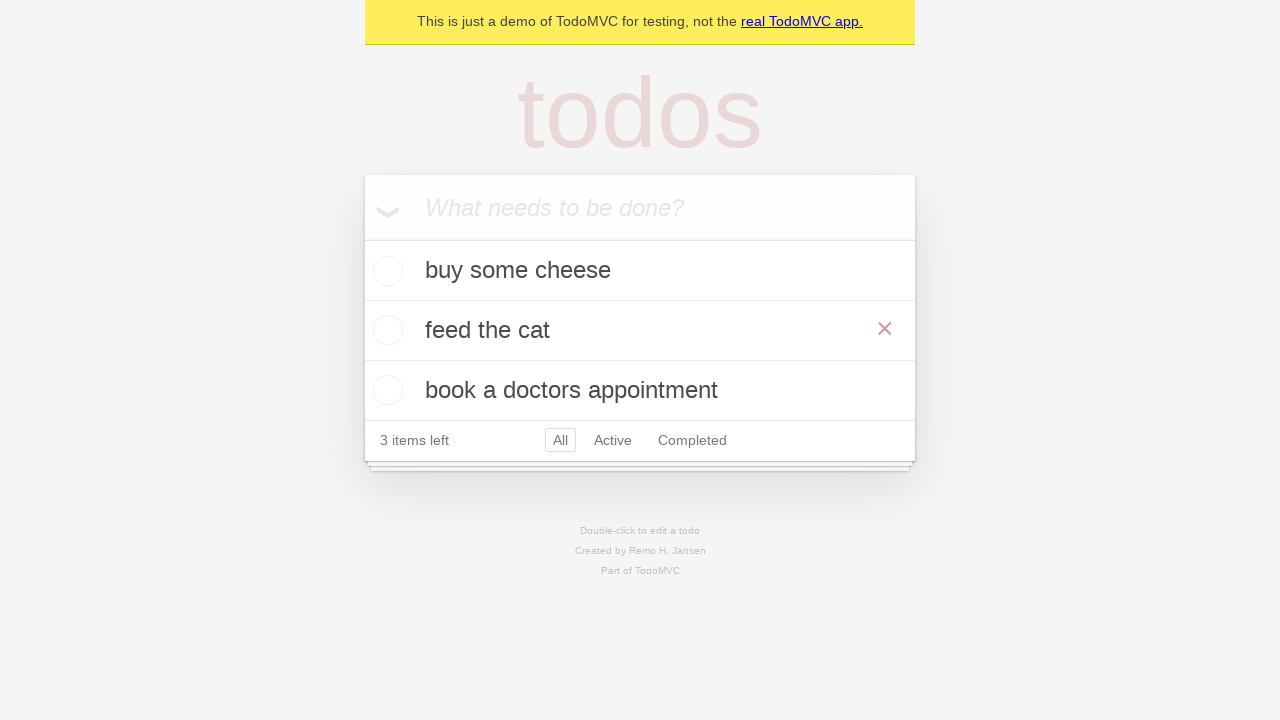

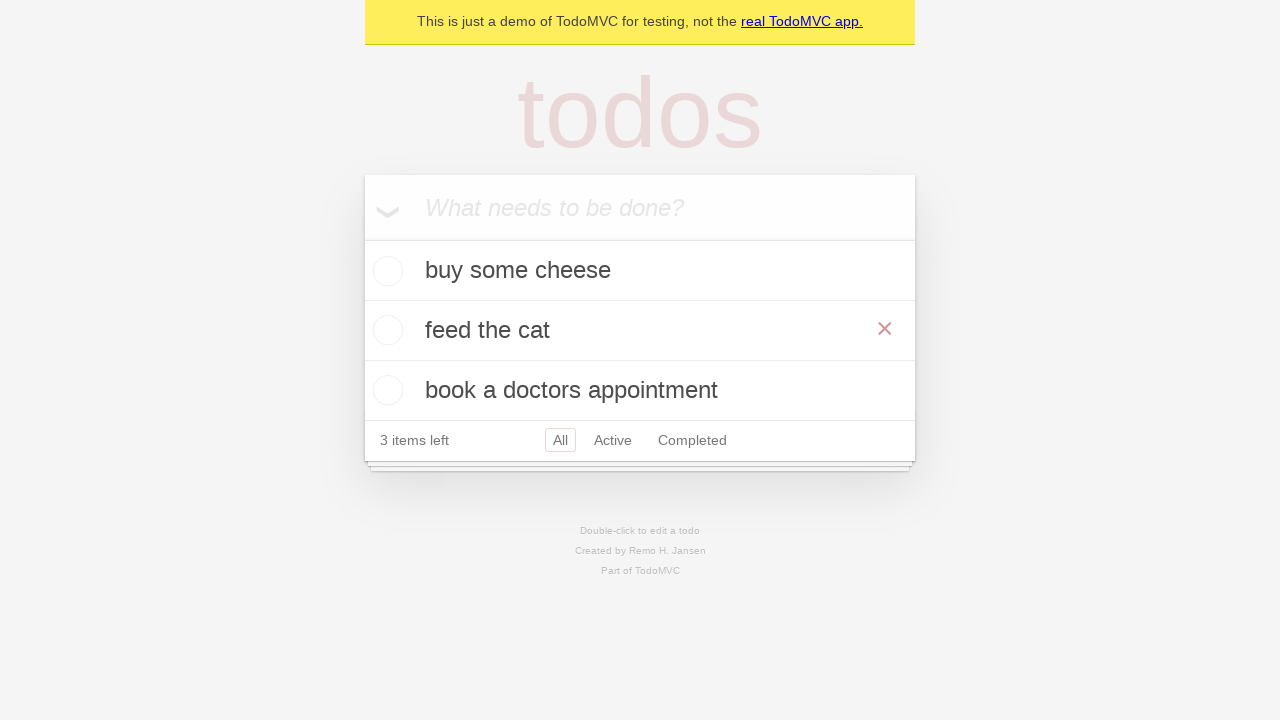